Tests date picker functionality by selecting a specific date (June 15, 2023) through year, month, and day navigation in a calendar component

Starting URL: https://rahulshettyacademy.com/seleniumPractise/#/offers

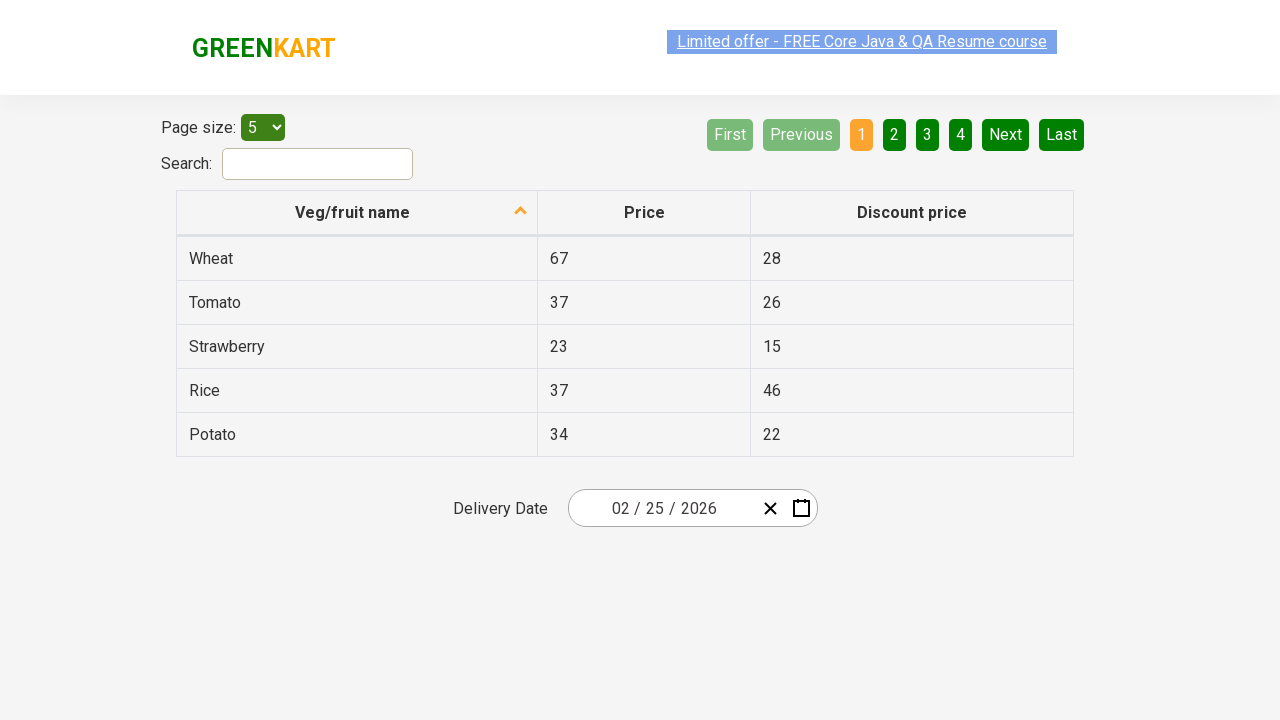

Set viewport size to 1980x1200
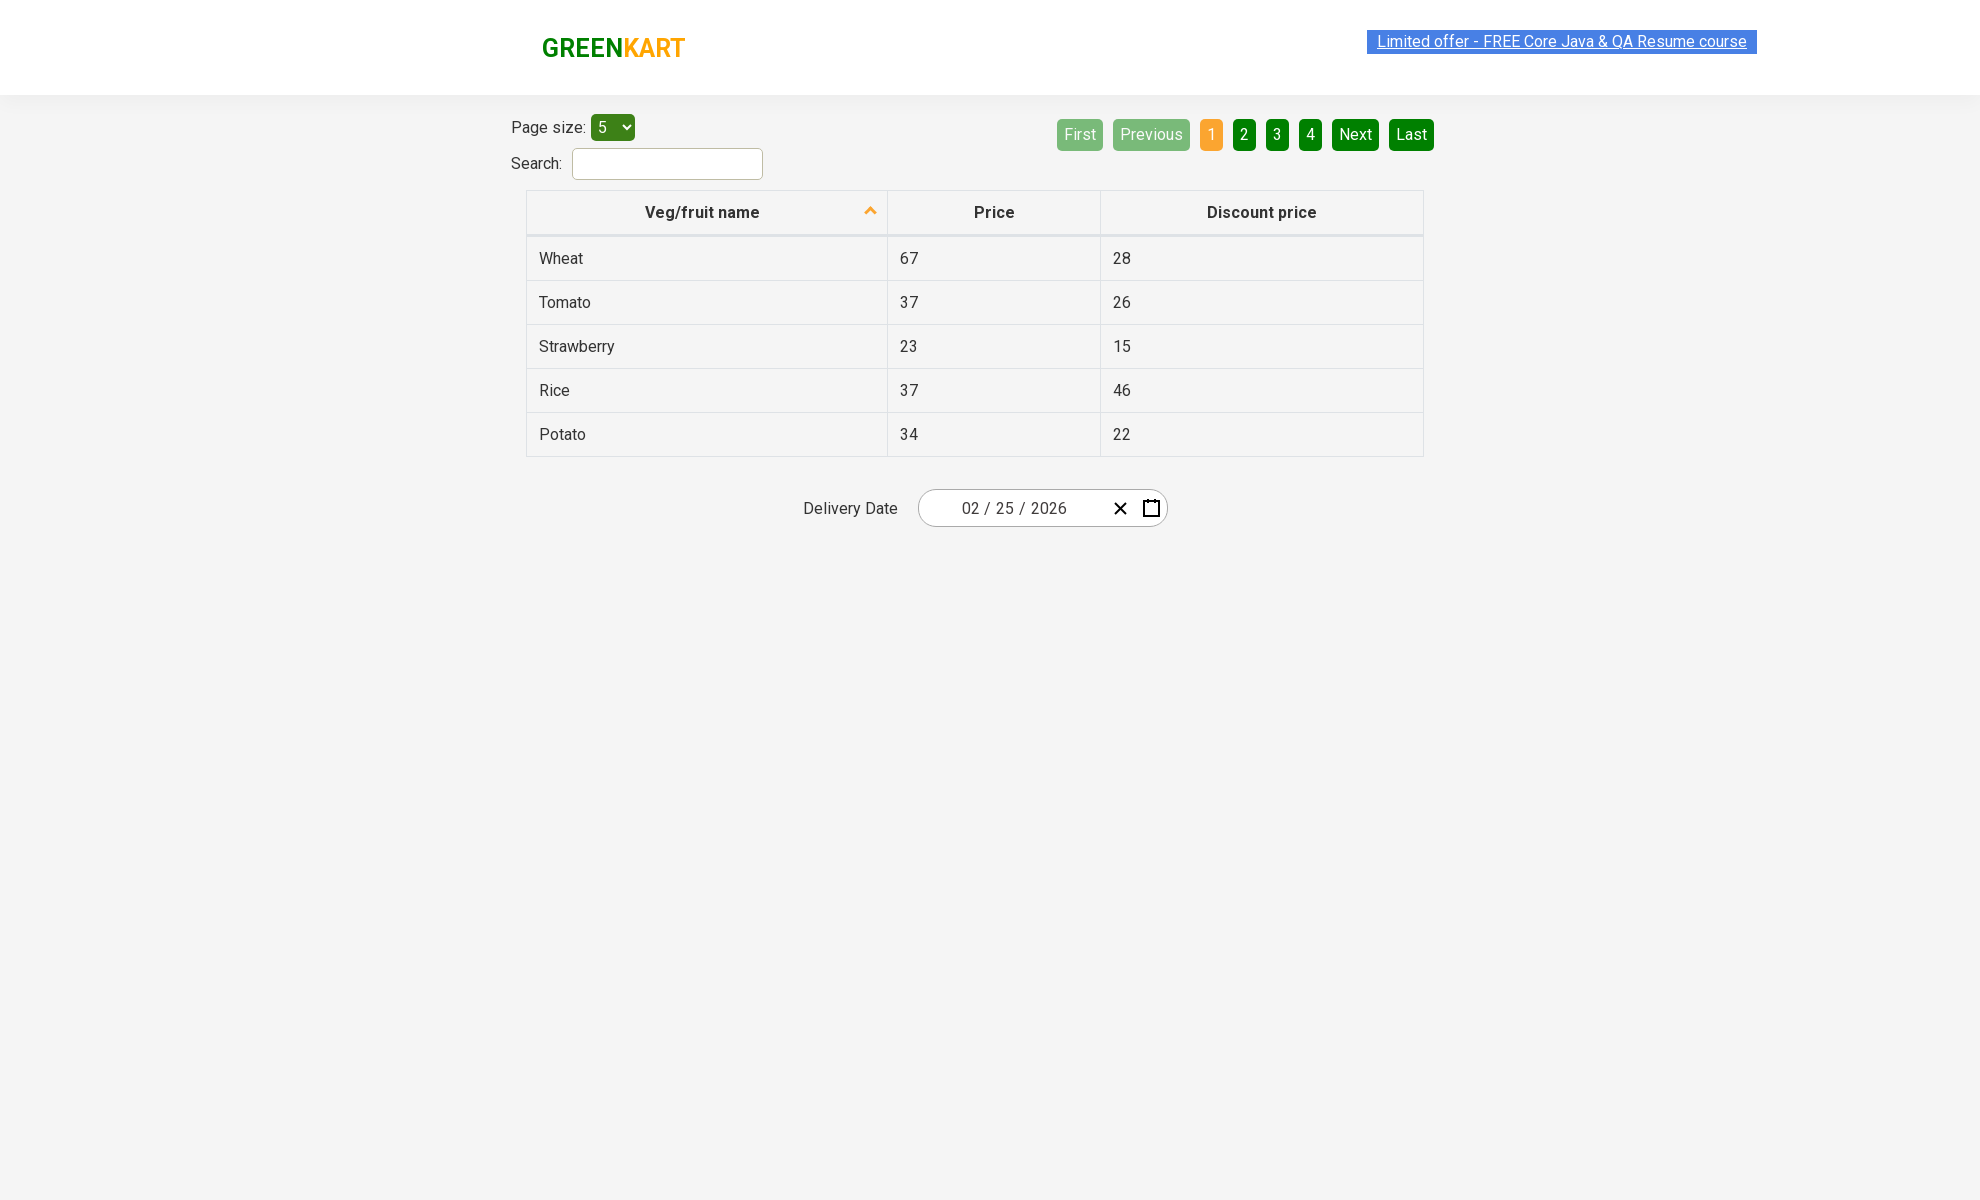

Clicked date input field to open calendar at (1004, 508) on input.react-date-picker__inputGroup__input >> nth=1
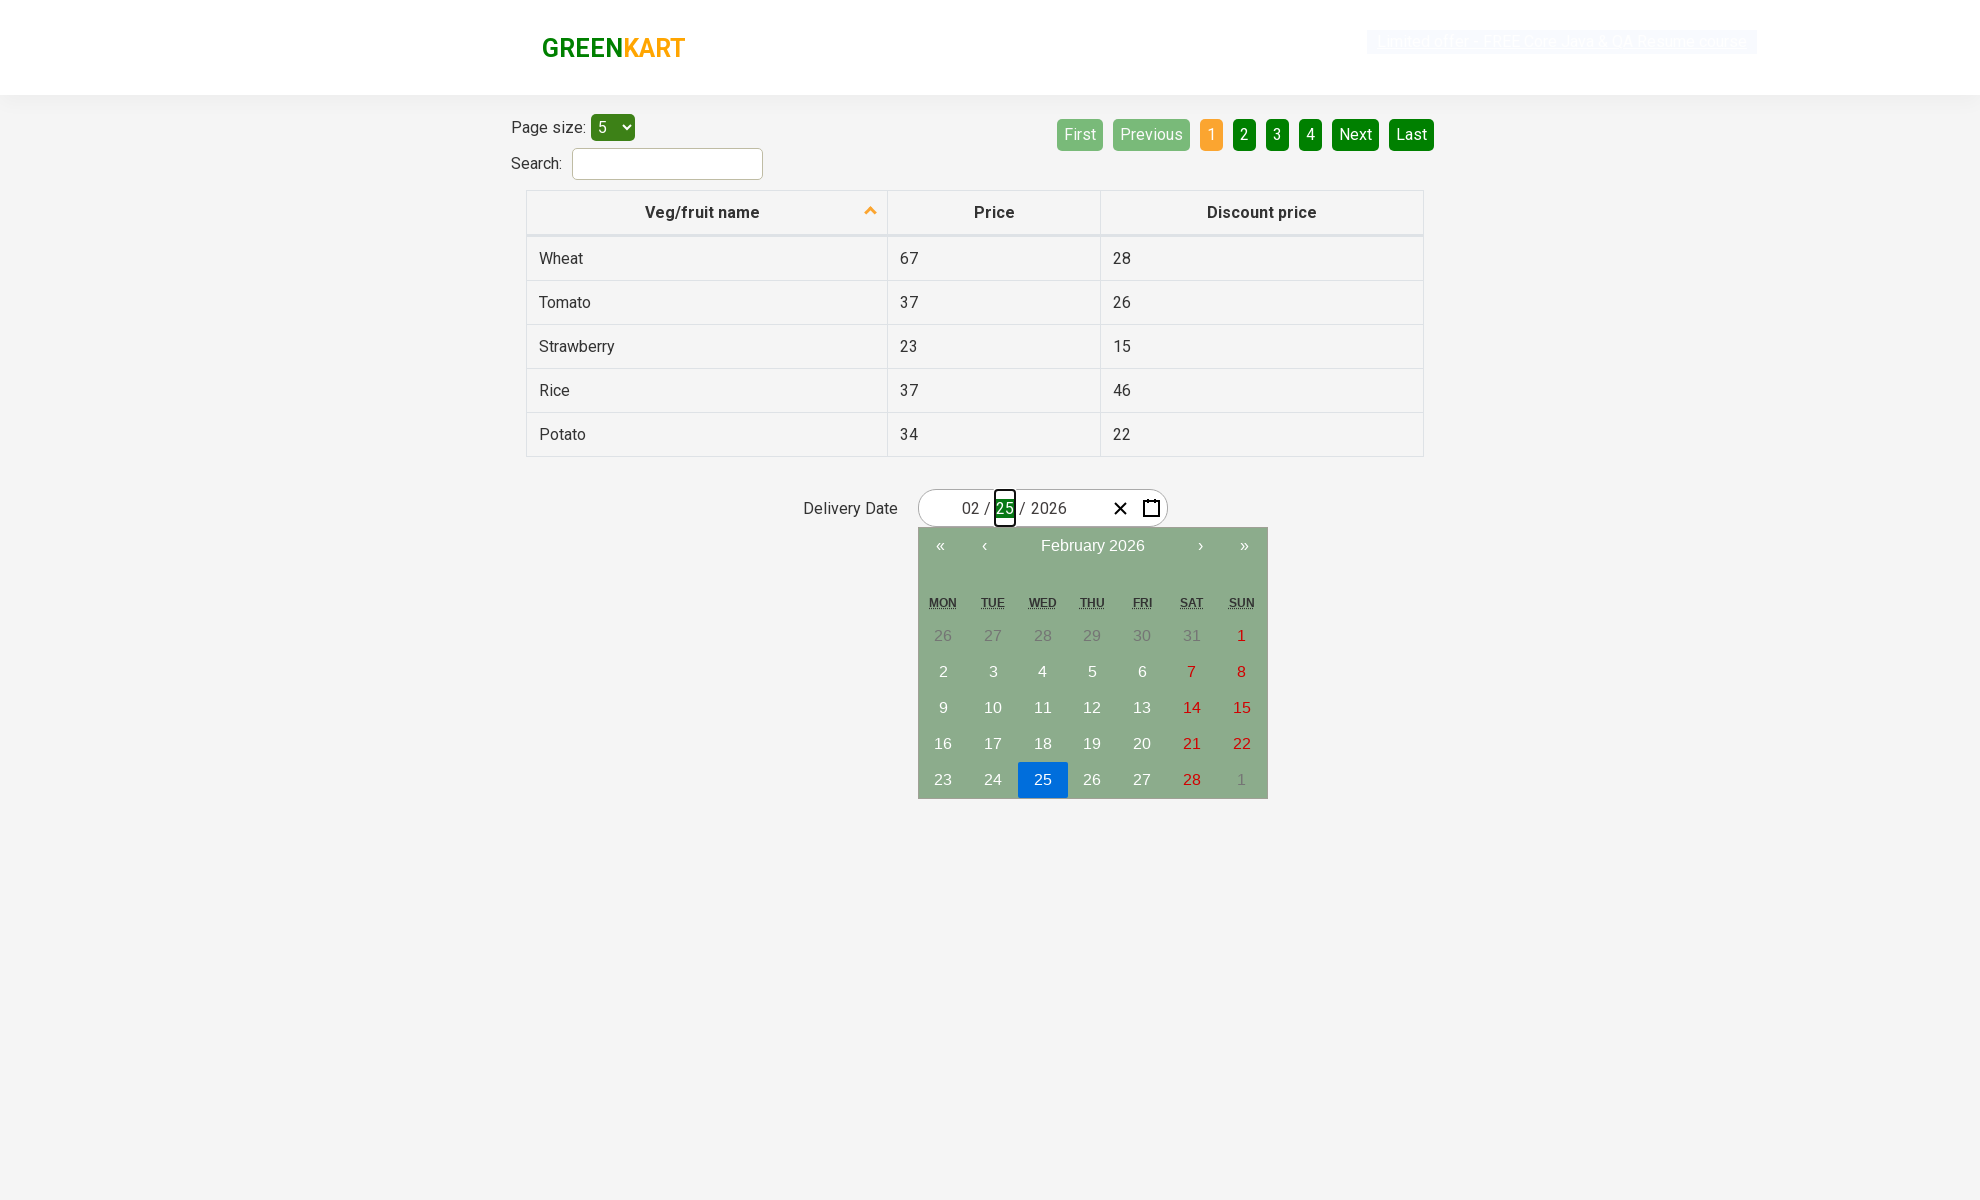

Clicked navigation label to navigate to year view at (1092, 546) on .react-calendar__navigation__label
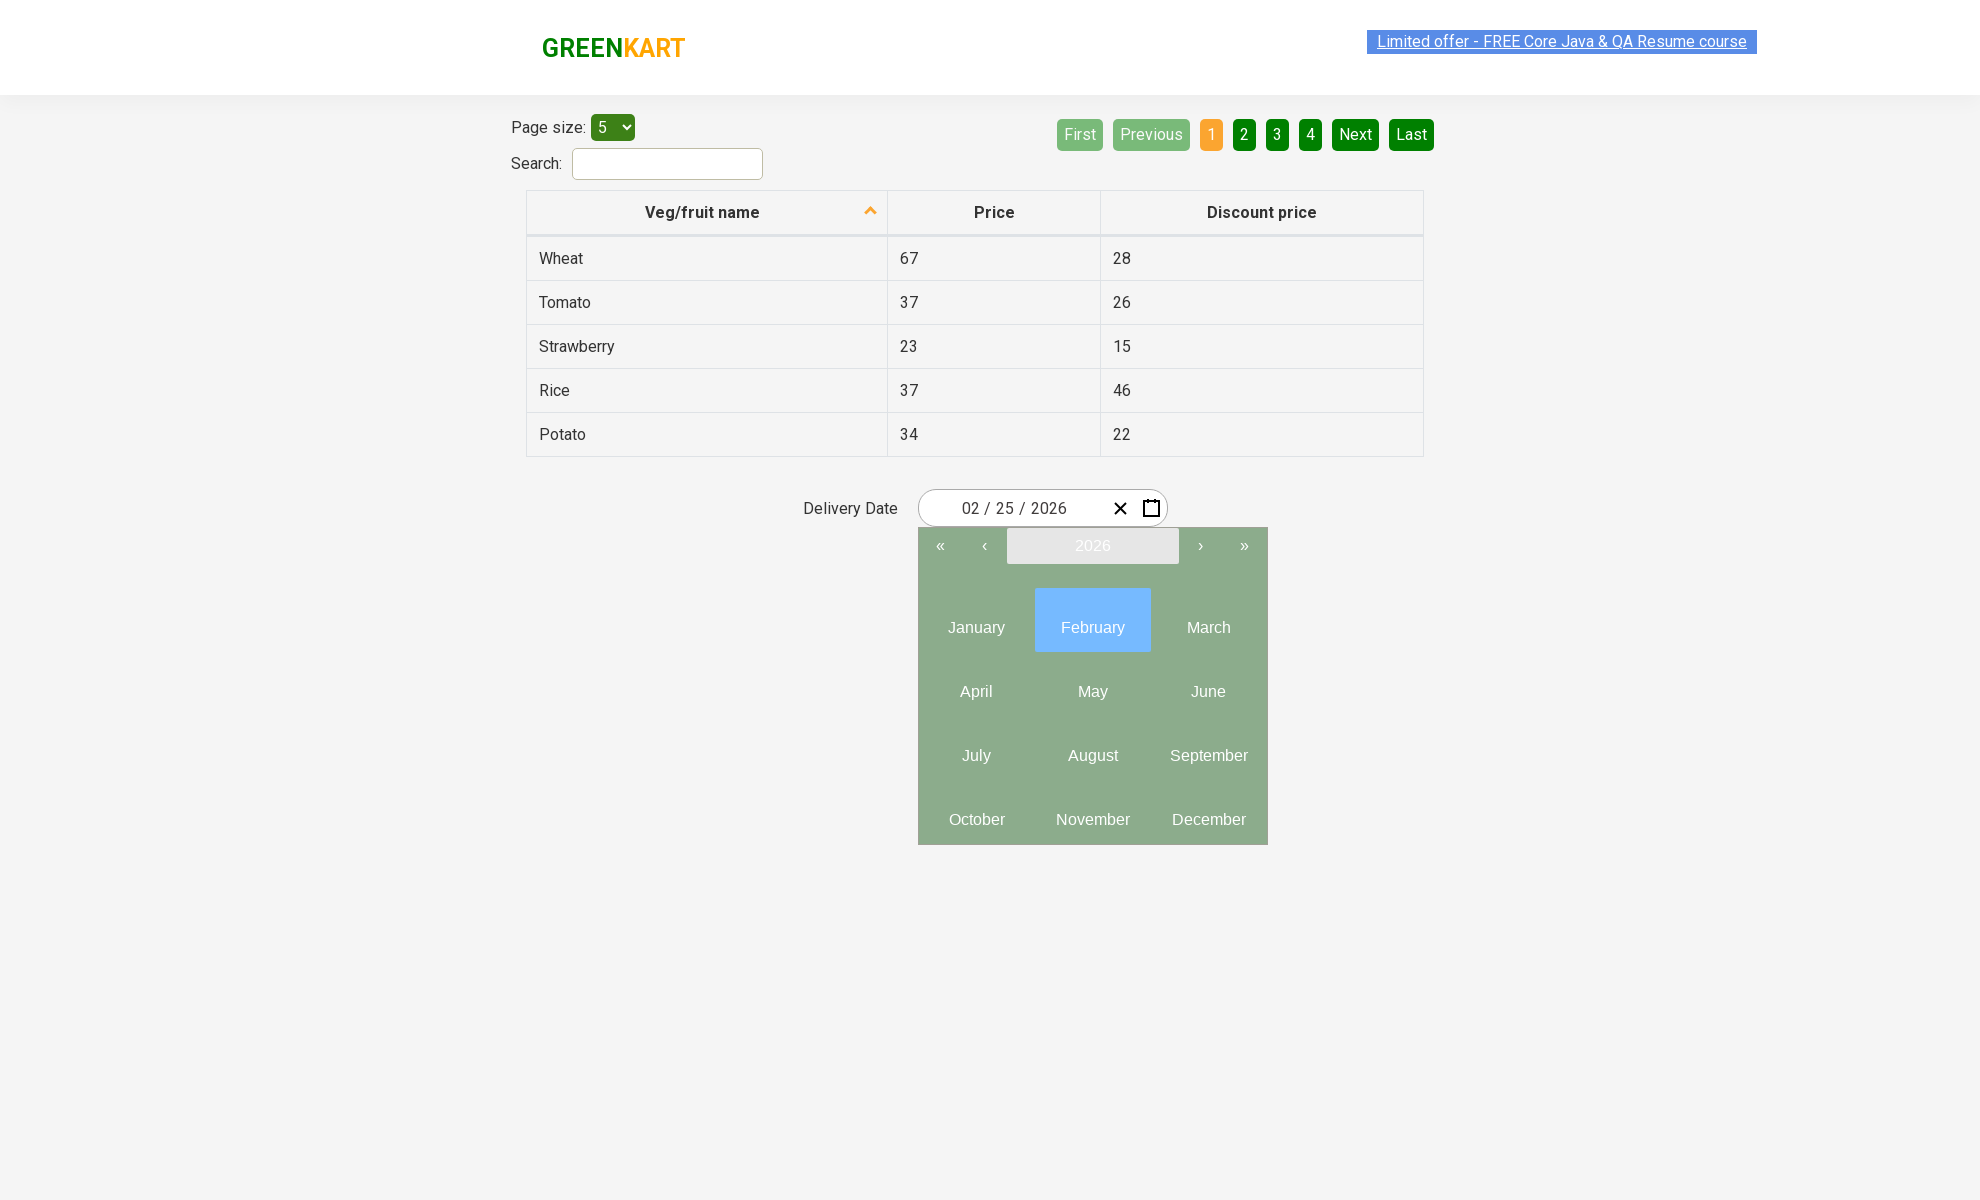

Clicked navigation label again to navigate to decade view at (1092, 546) on .react-calendar__navigation__label
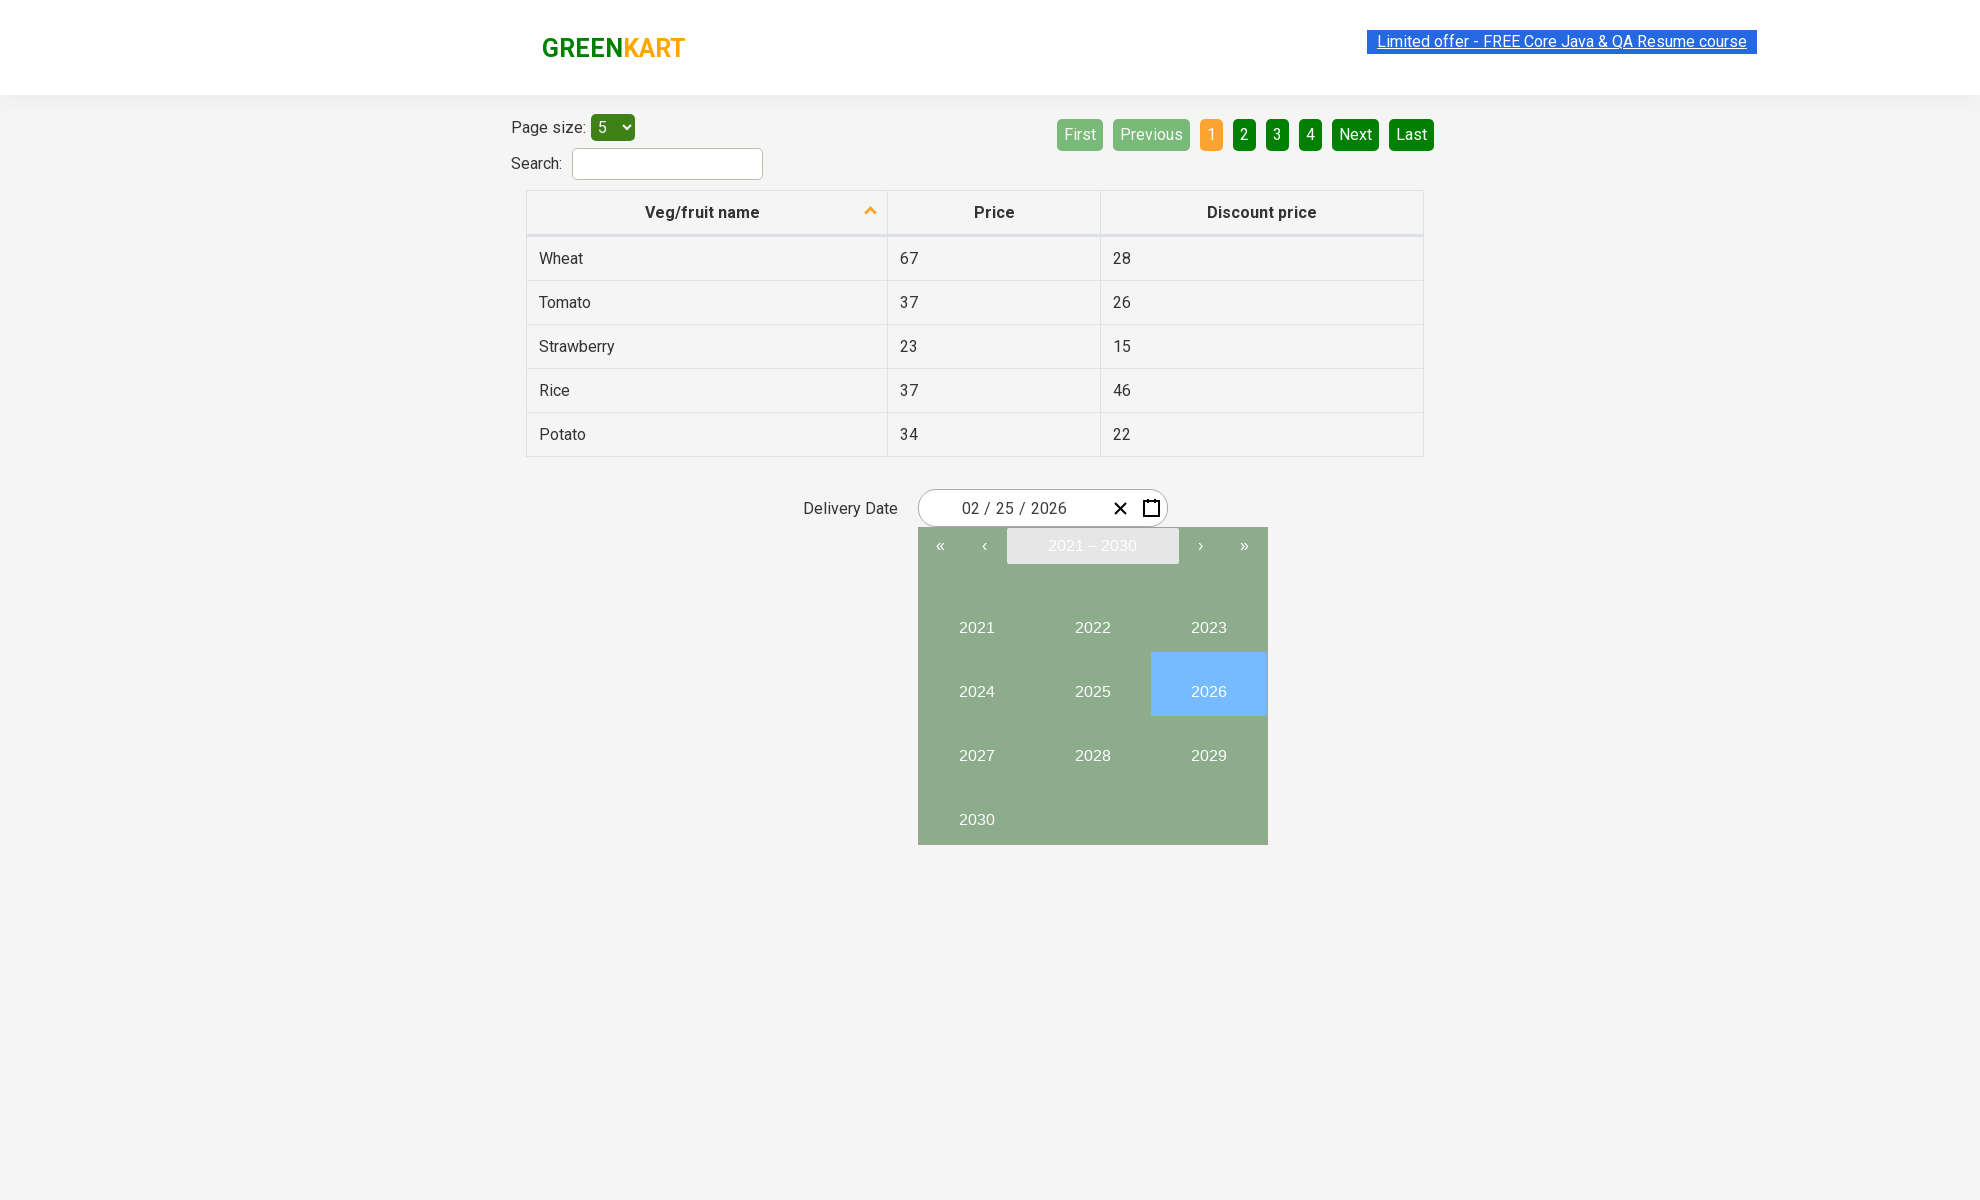

Selected year 2023 from decade view at (1208, 620) on button >> internal:has-text="2023"i
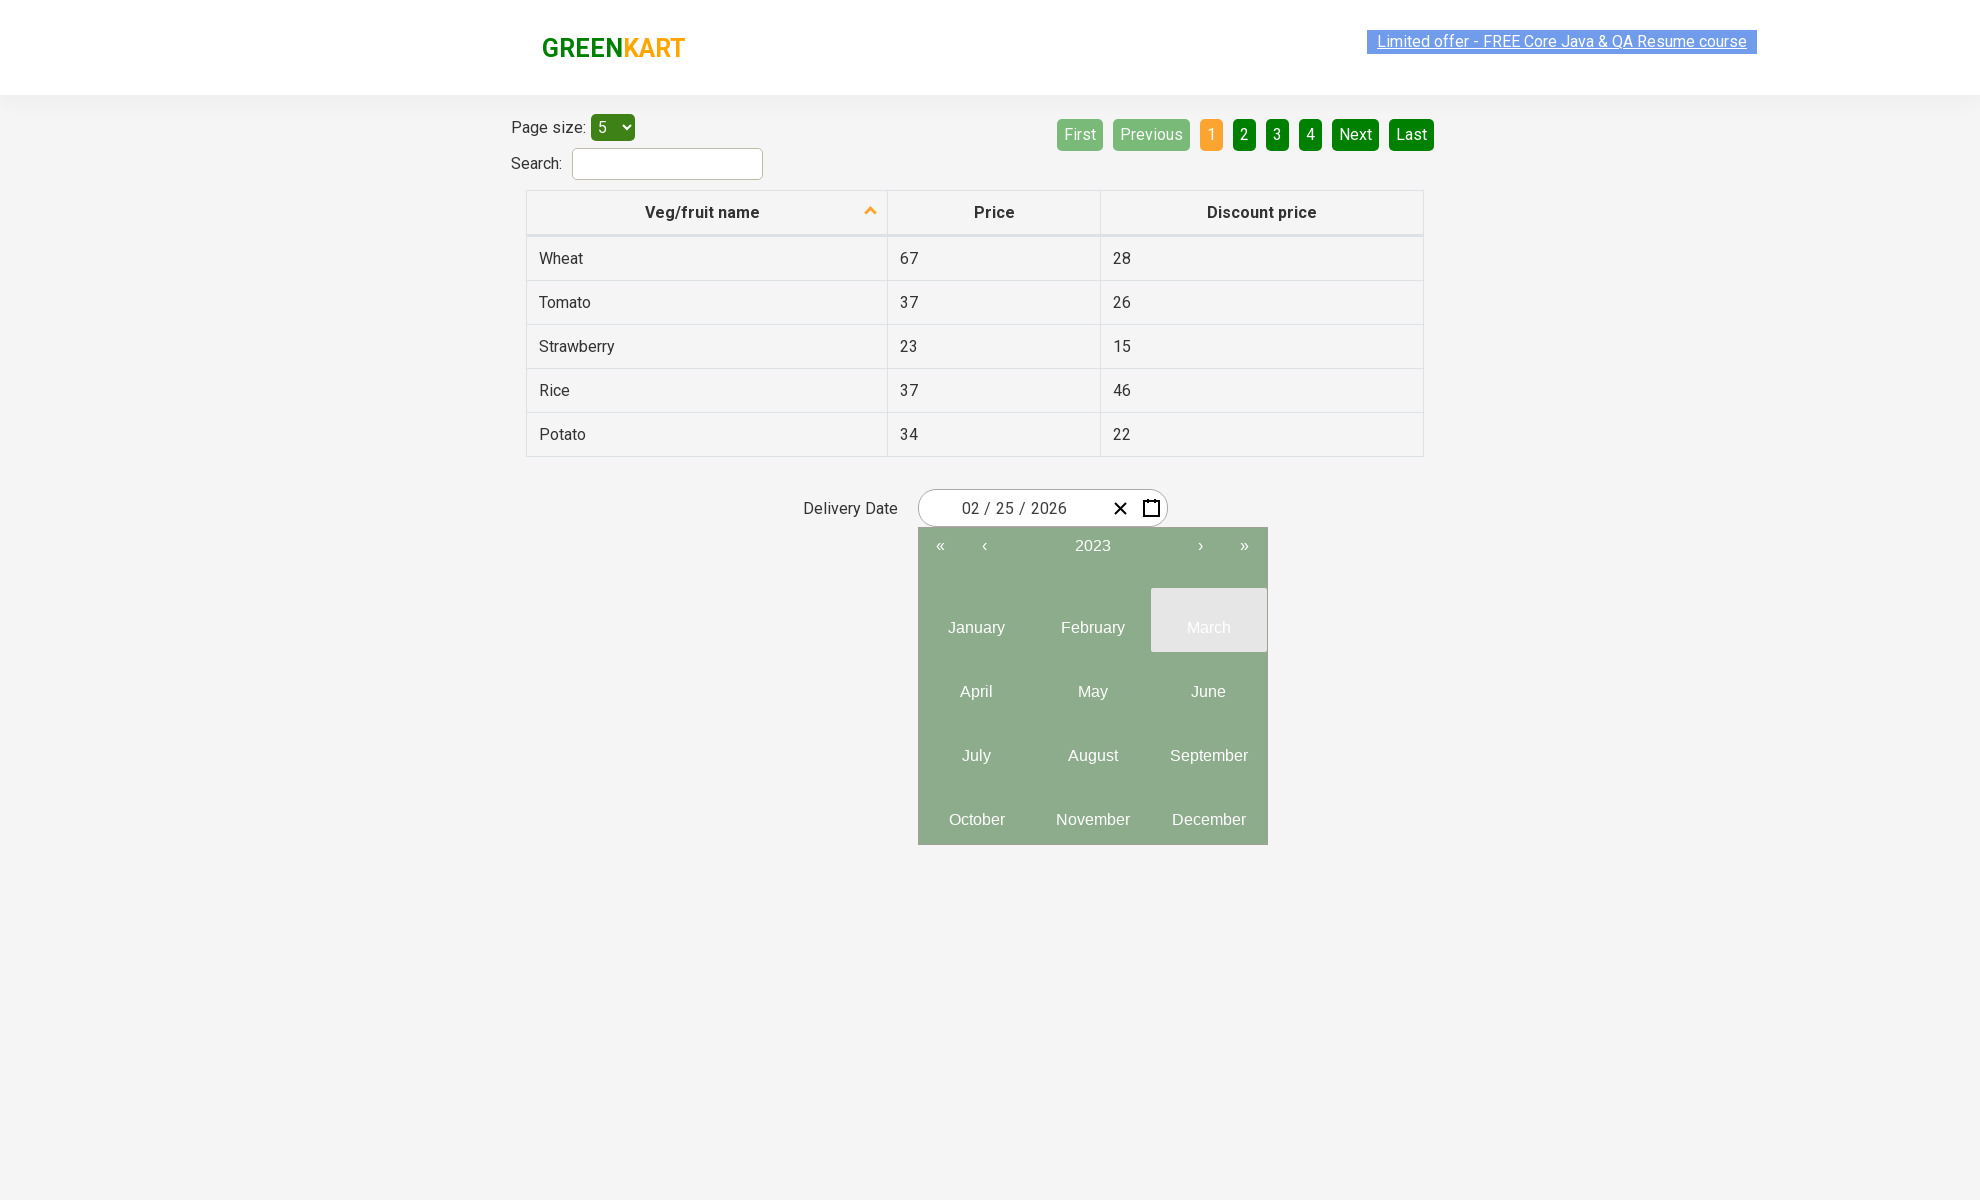

Selected June (month 6) from year view at (1208, 684) on button.react-calendar__year-view__months__month >> nth=5
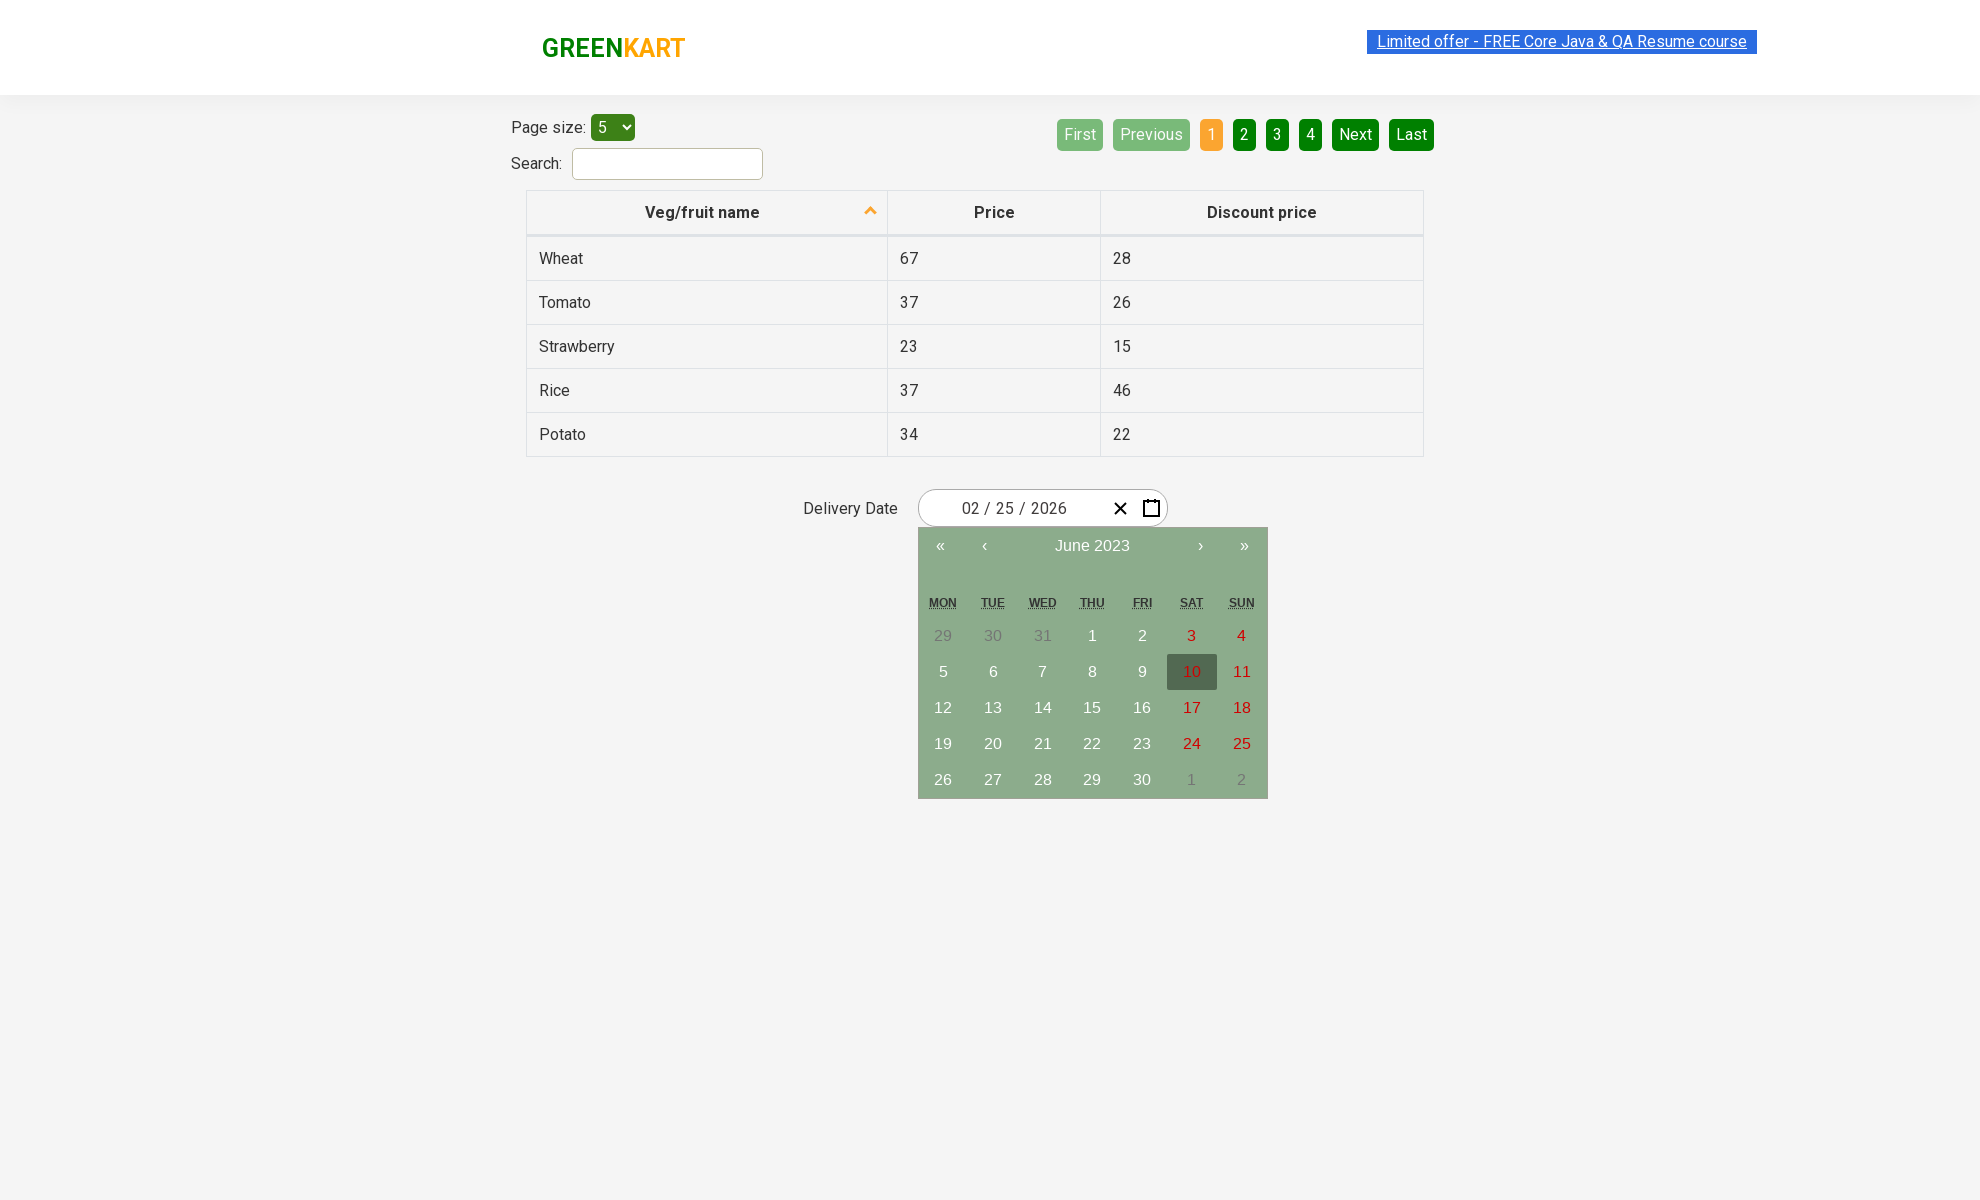

Selected day 15 from calendar at (1092, 708) on abbr >> internal:has-text="15"i
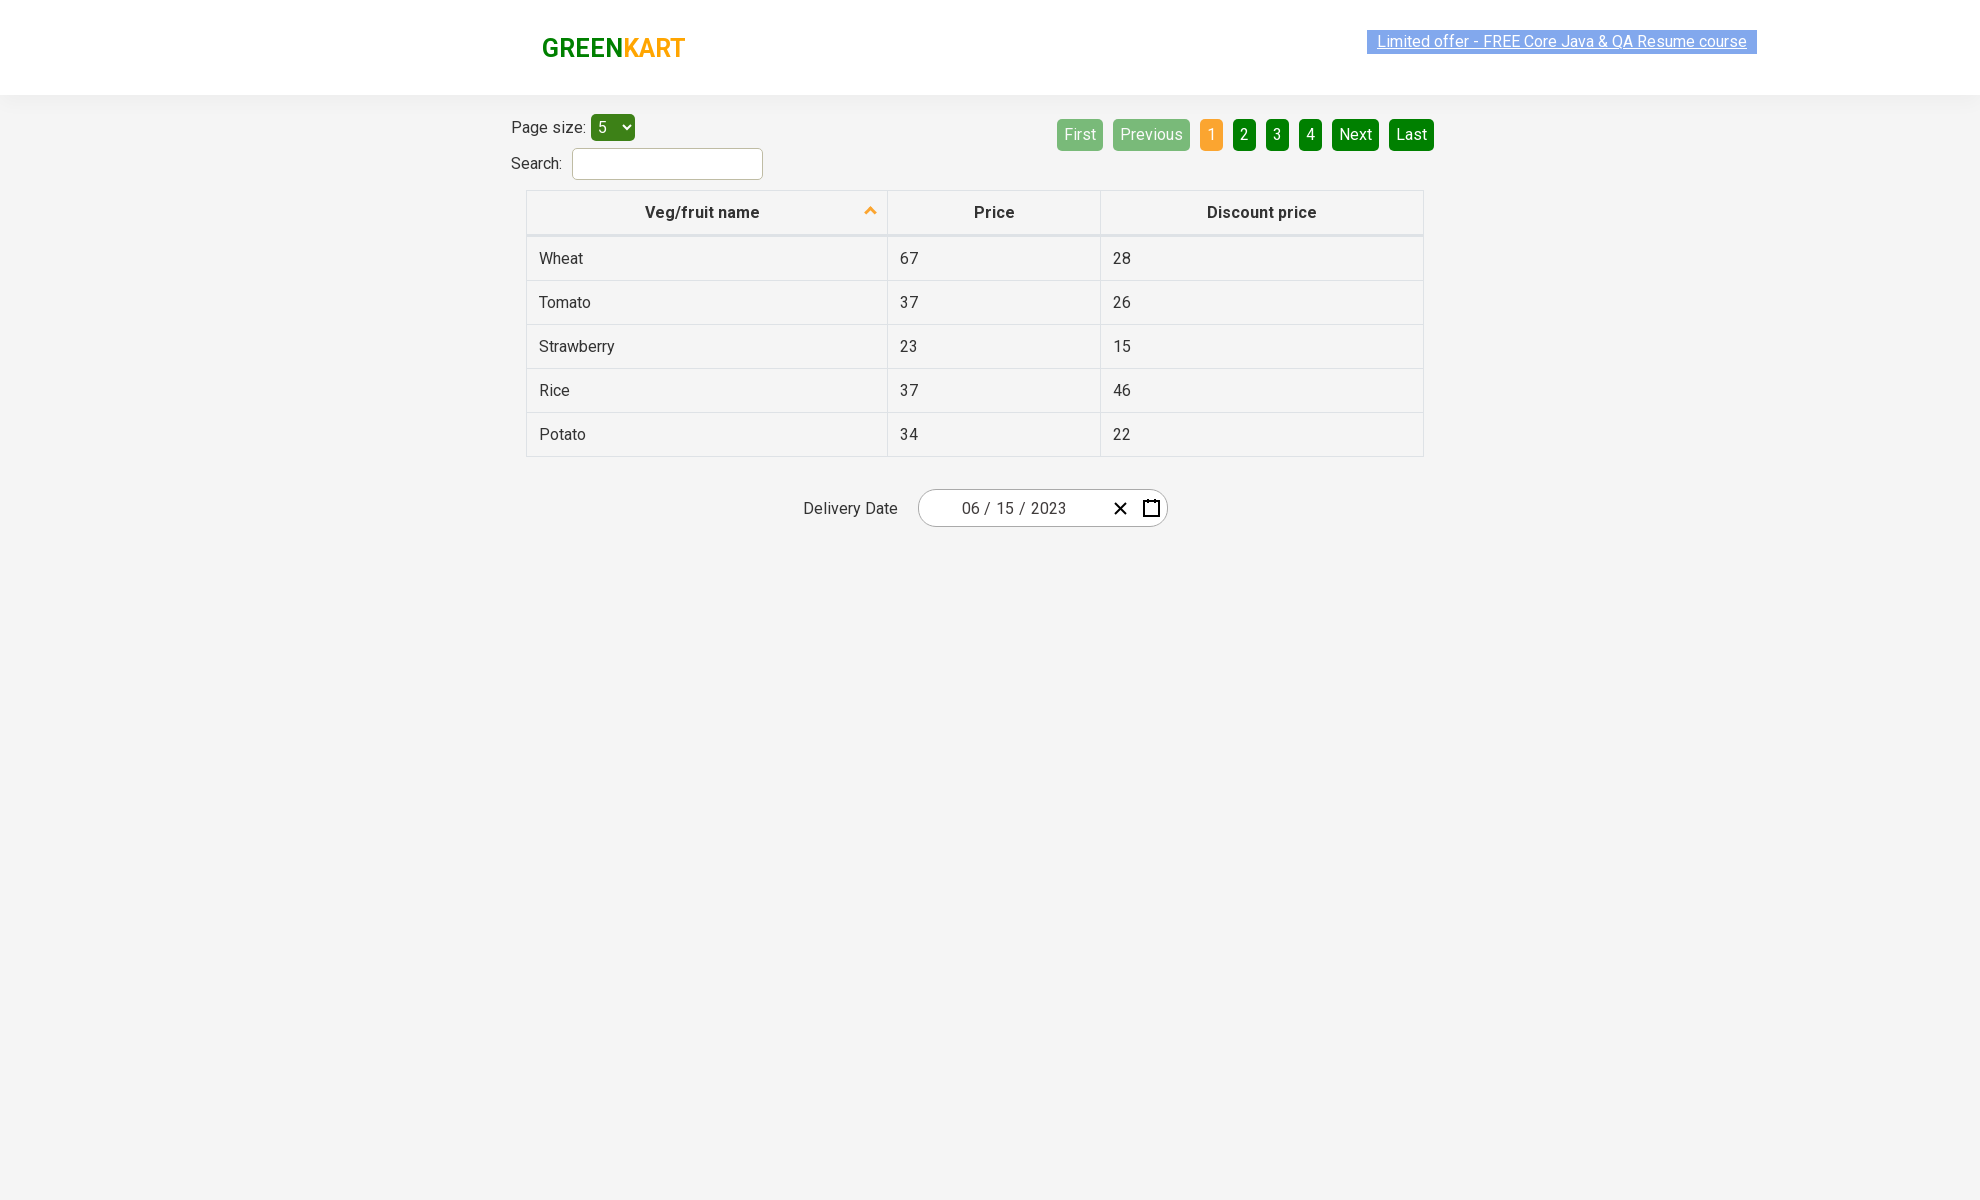

Verified month value is 6
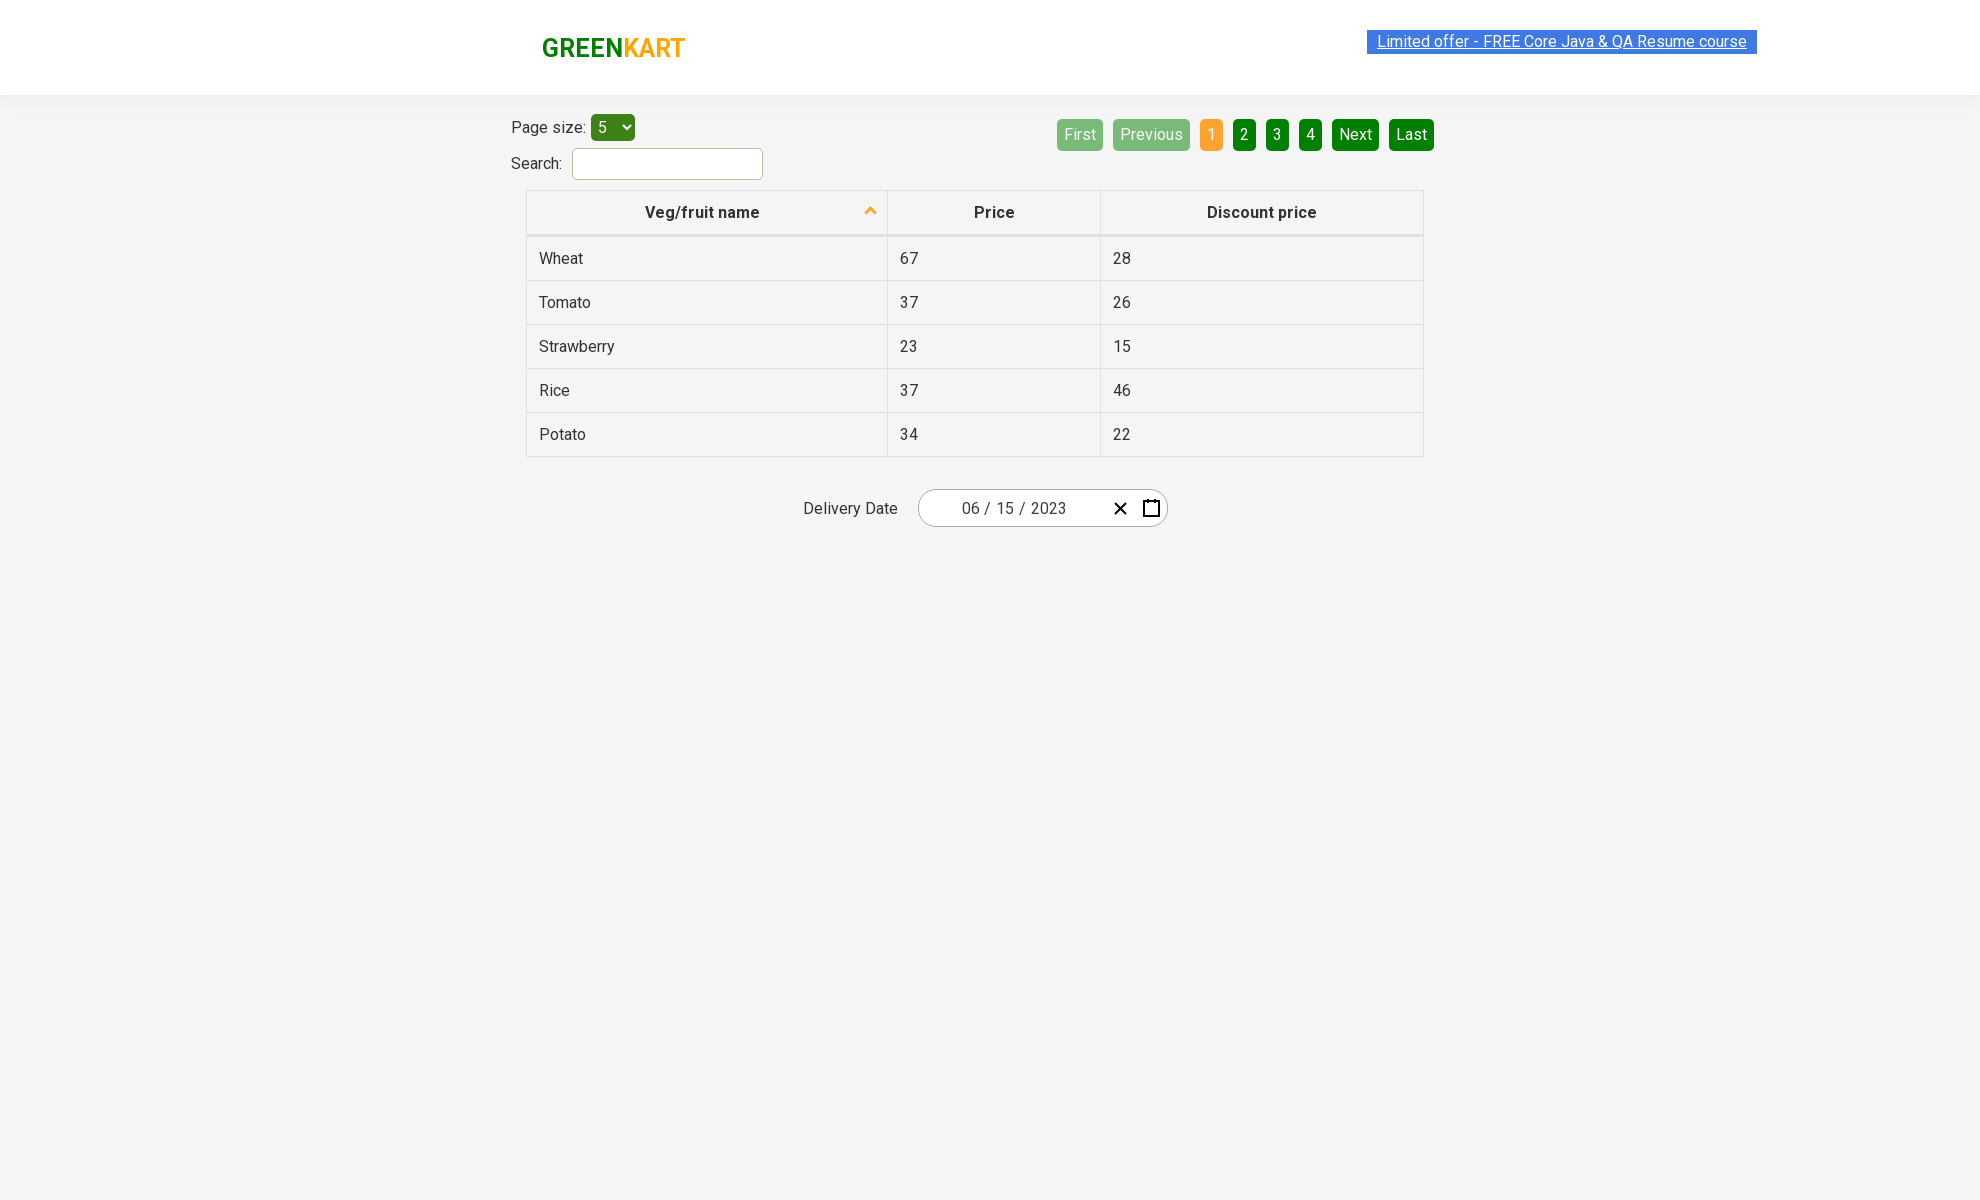

Verified day value is 15
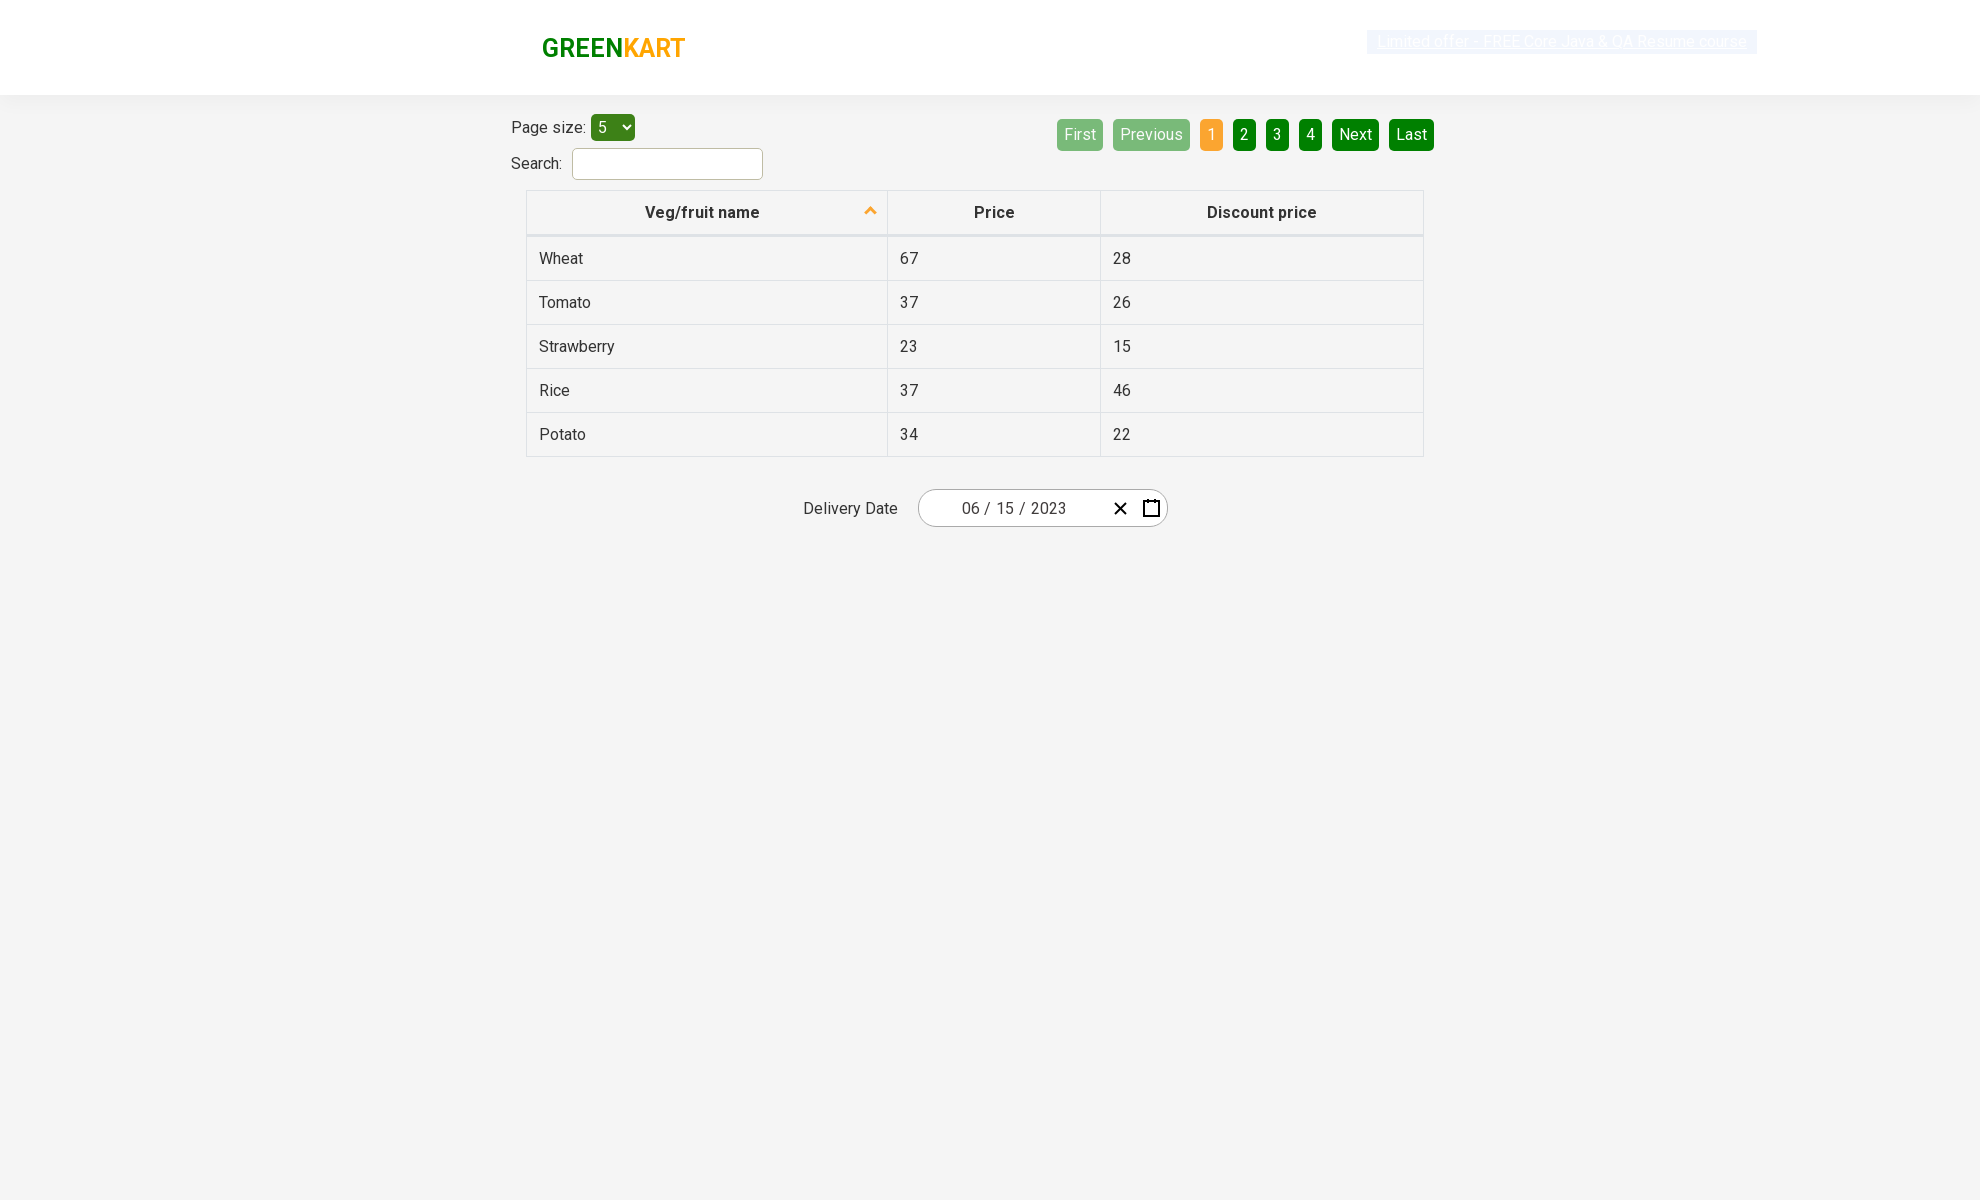

Verified year value is 2023 - date selection test passed
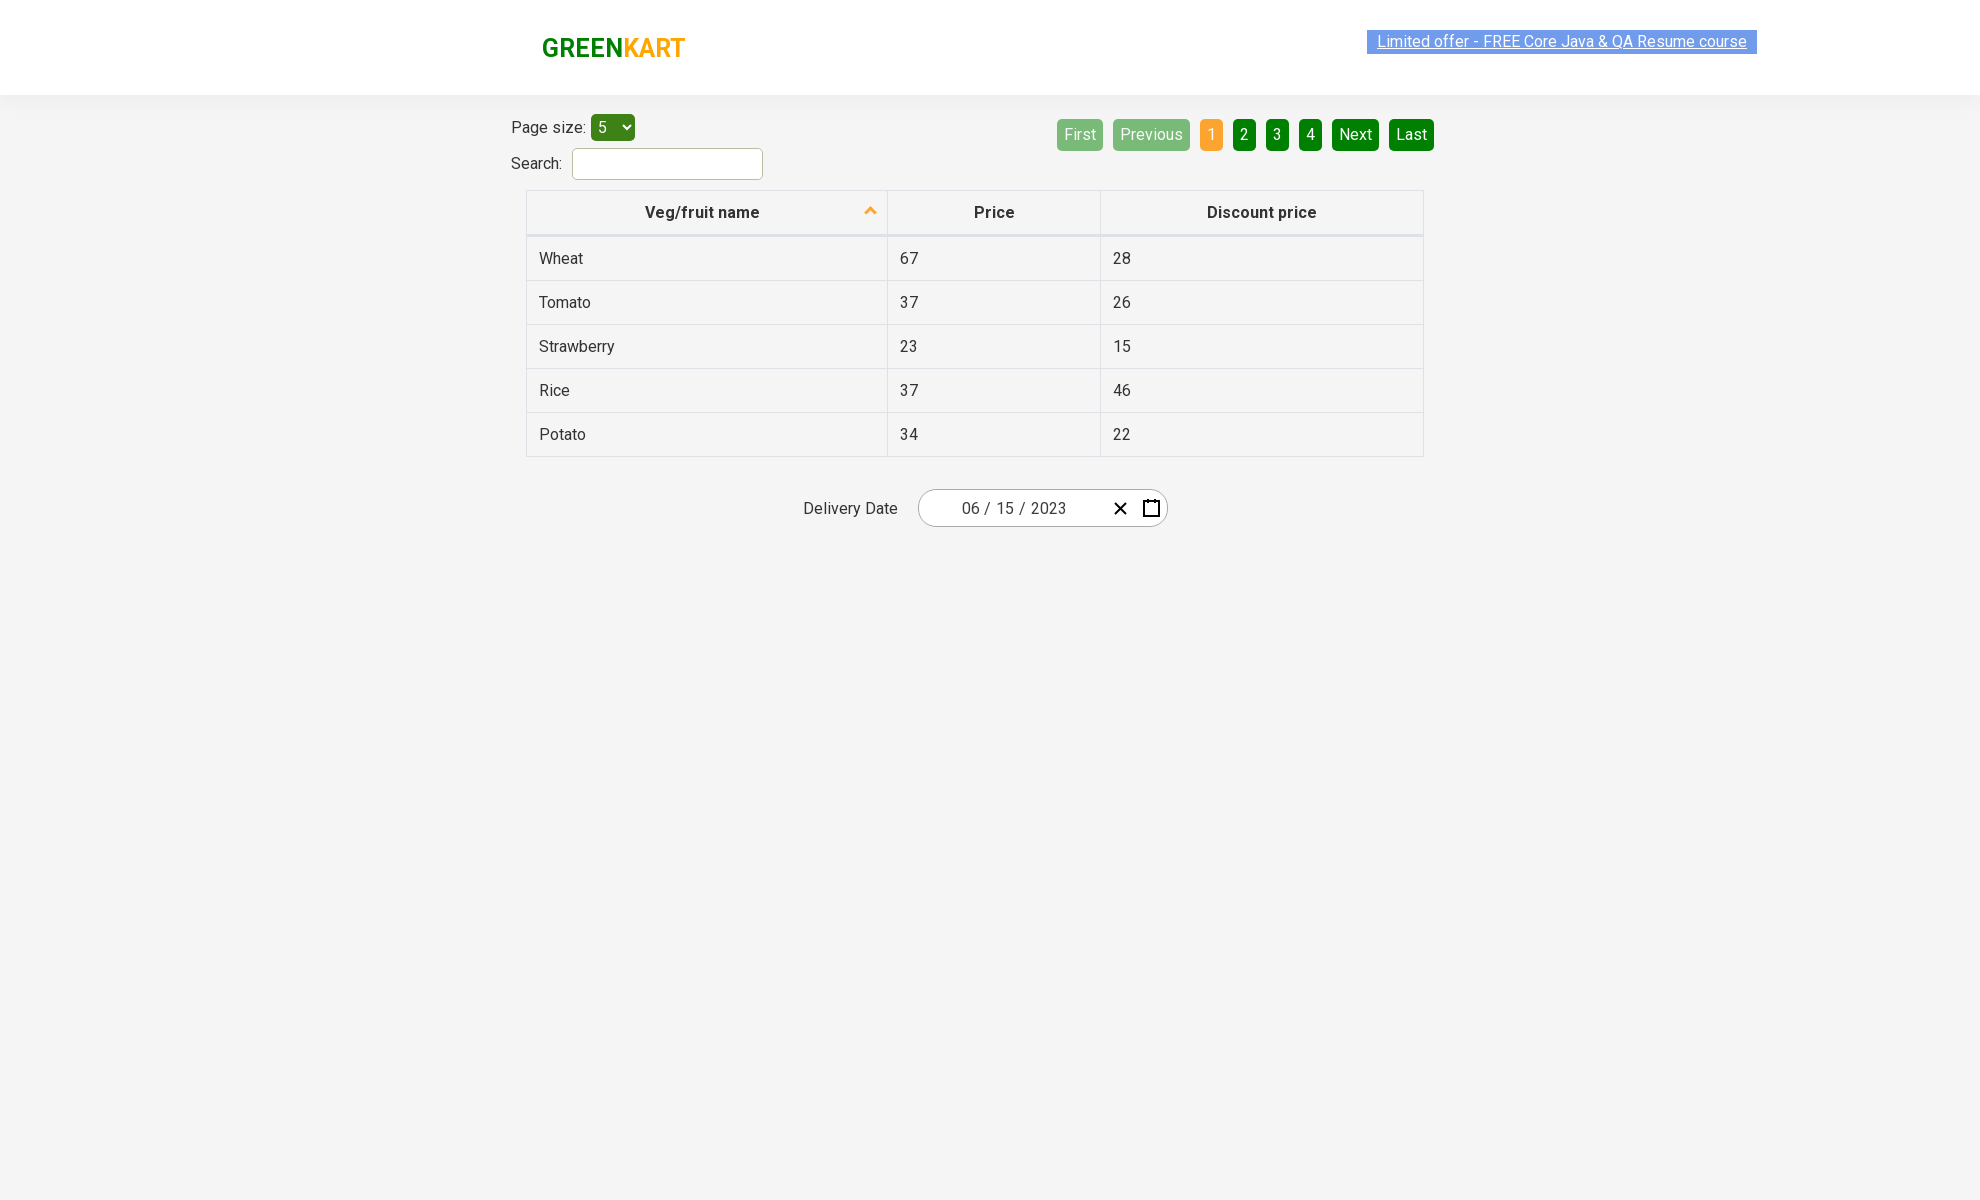

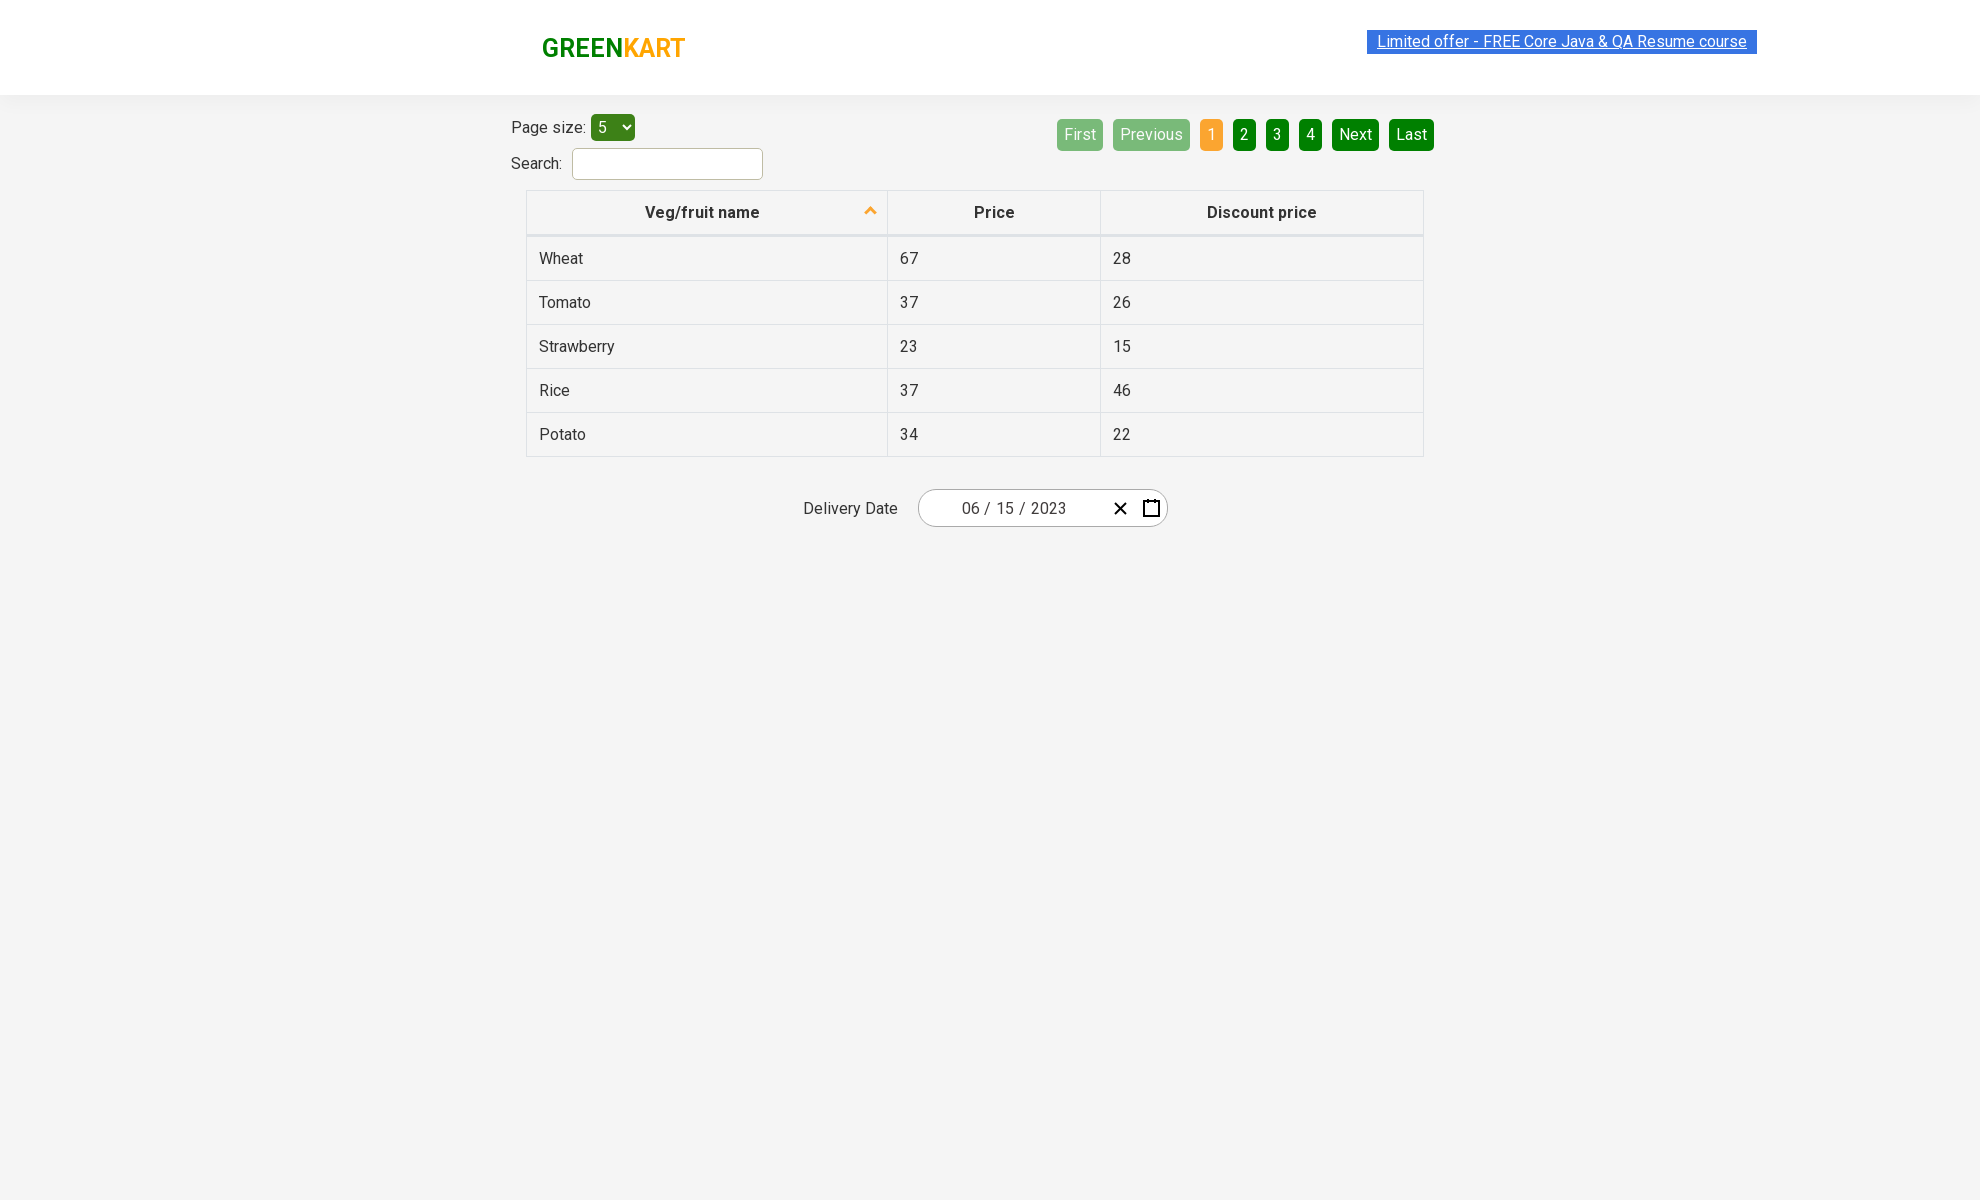